Navigates to DemoQA Elements page and clicks on the Web Tables menu item to select it

Starting URL: https://demoqa.com/elements

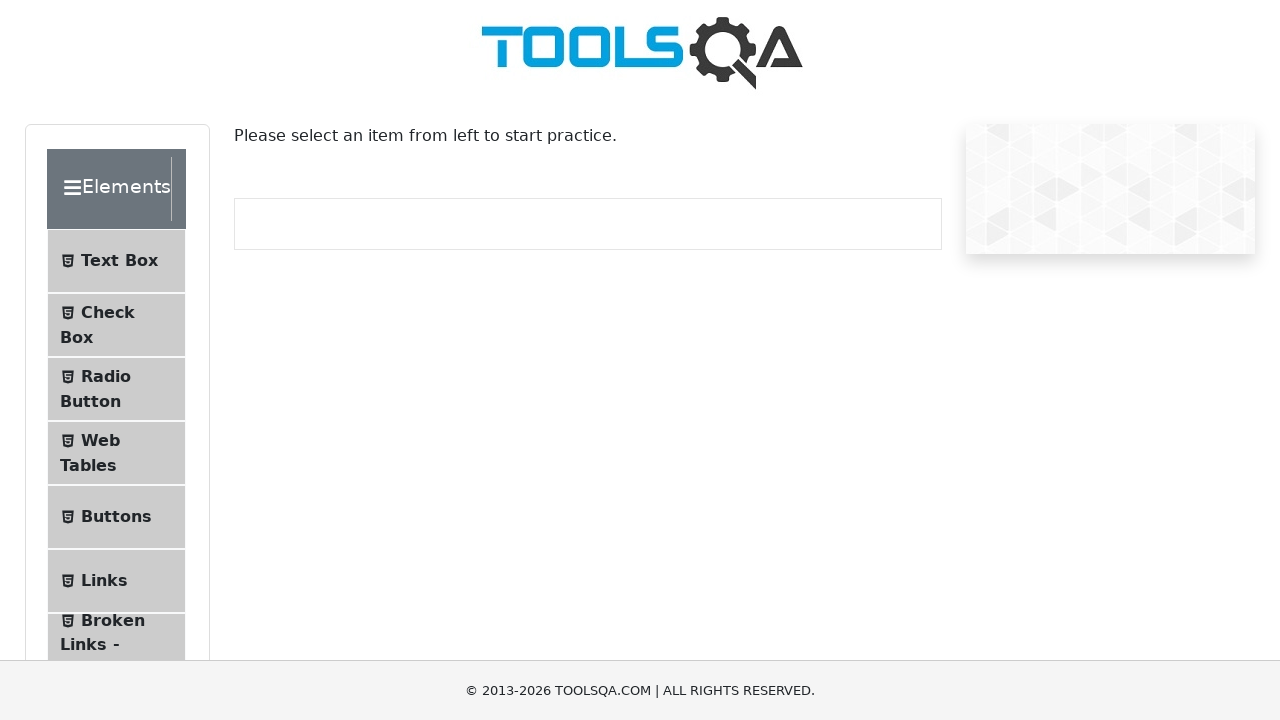

Navigated to DemoQA Elements page
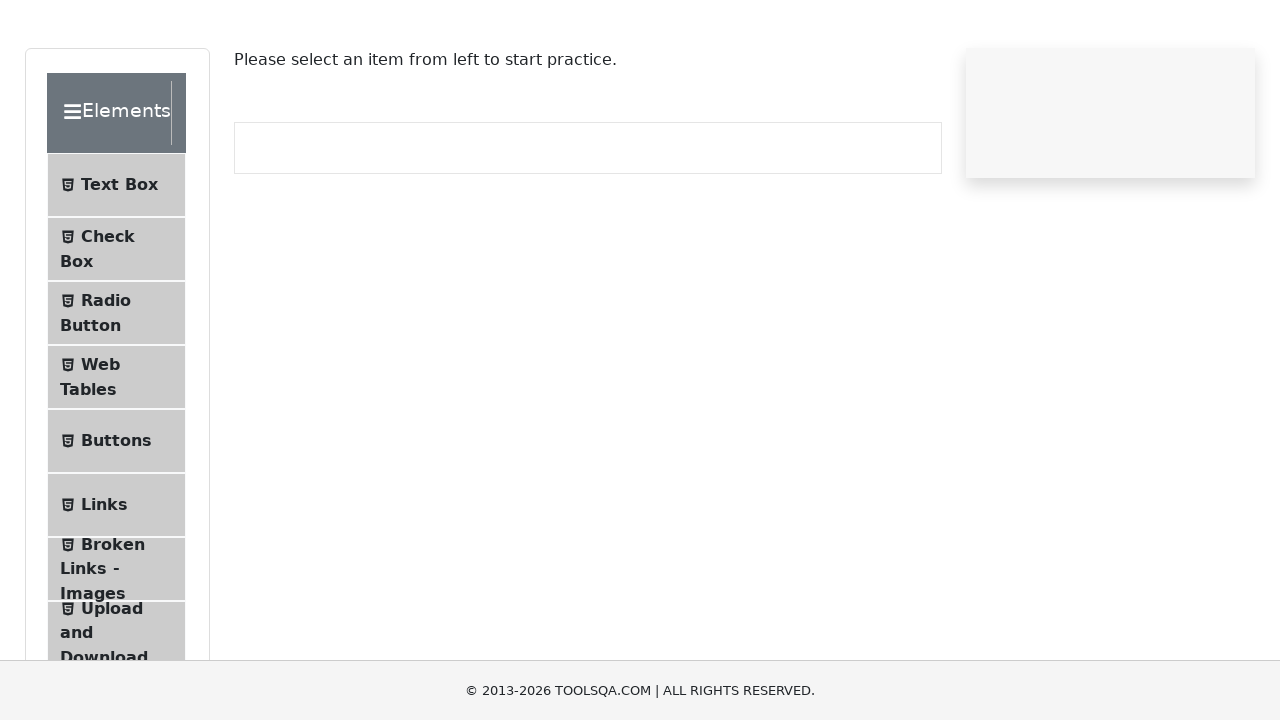

Clicked on Web Tables menu item to select it at (116, 453) on #item-3
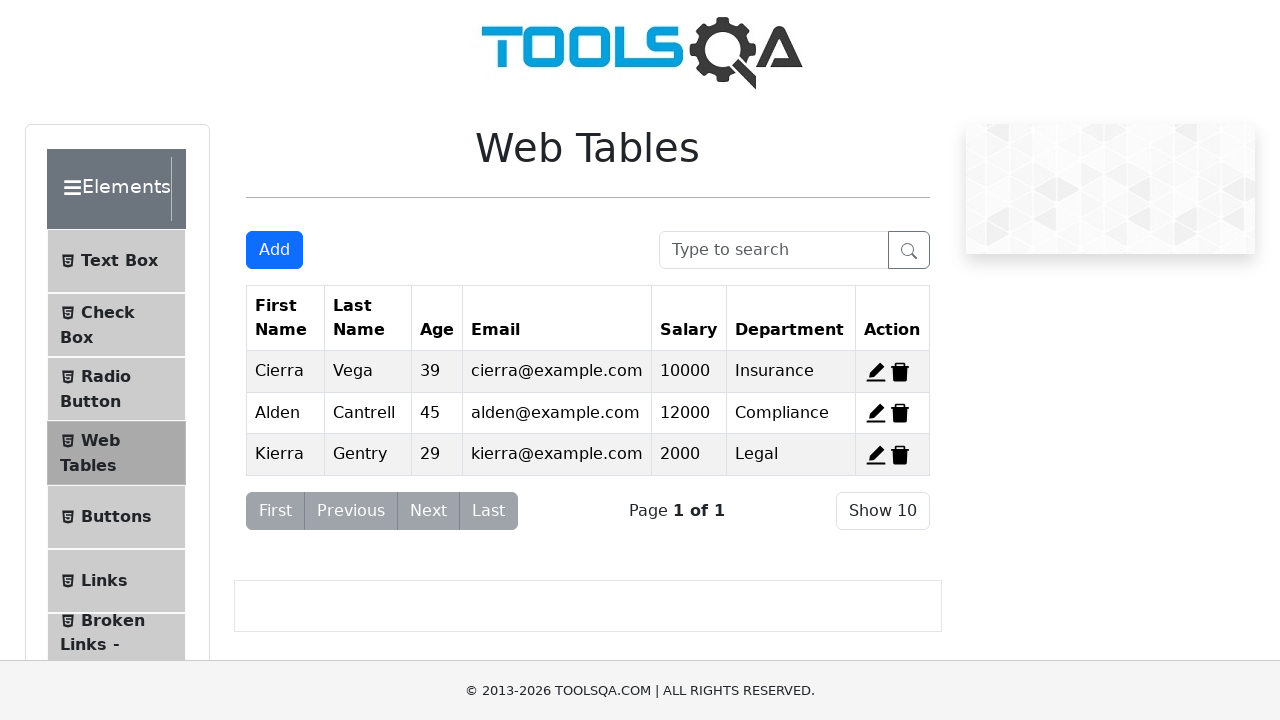

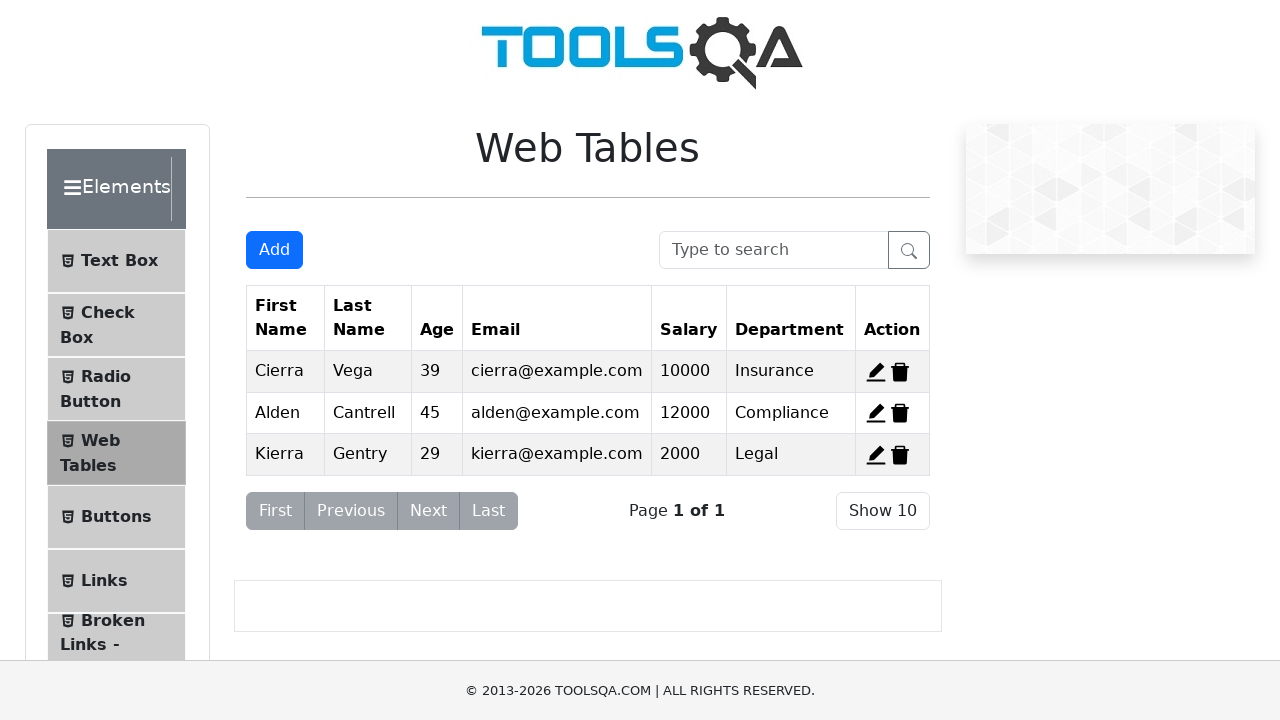